Fills out a text box form with user information including name, email, and addresses, then submits the form

Starting URL: https://demoqa.com/text-box

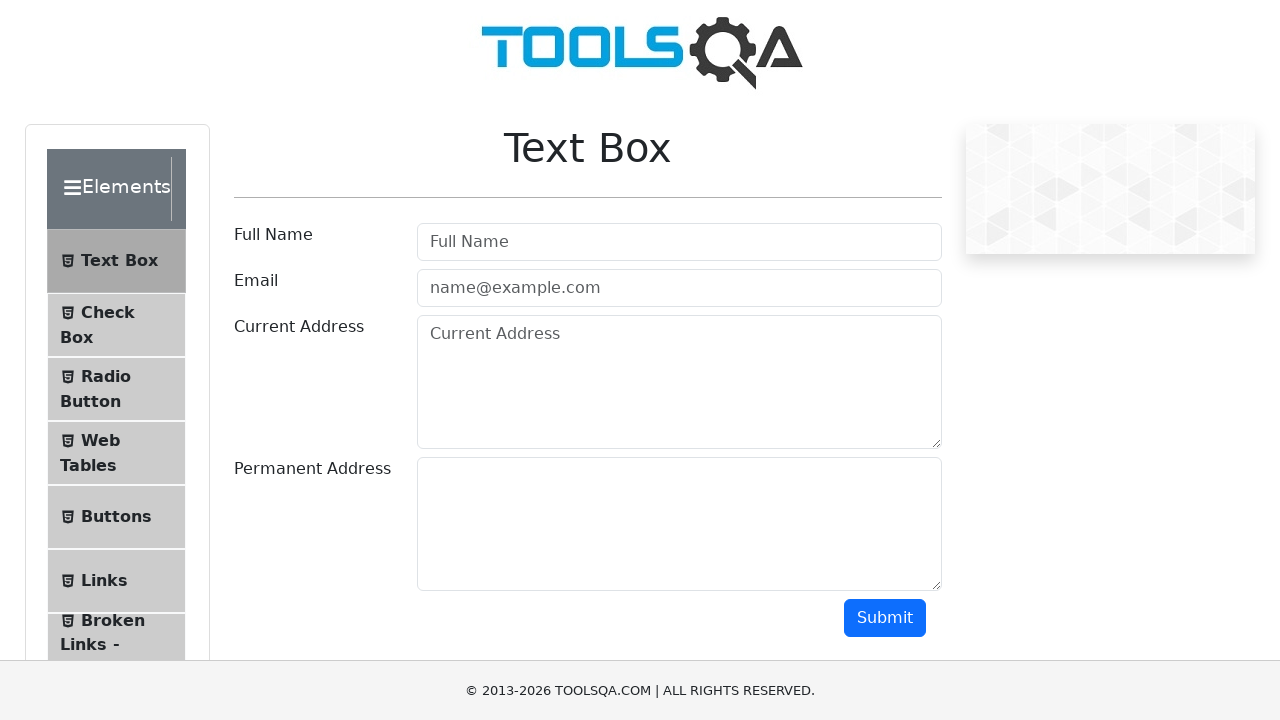

Filled full name field with 'Khoabta' on #userName
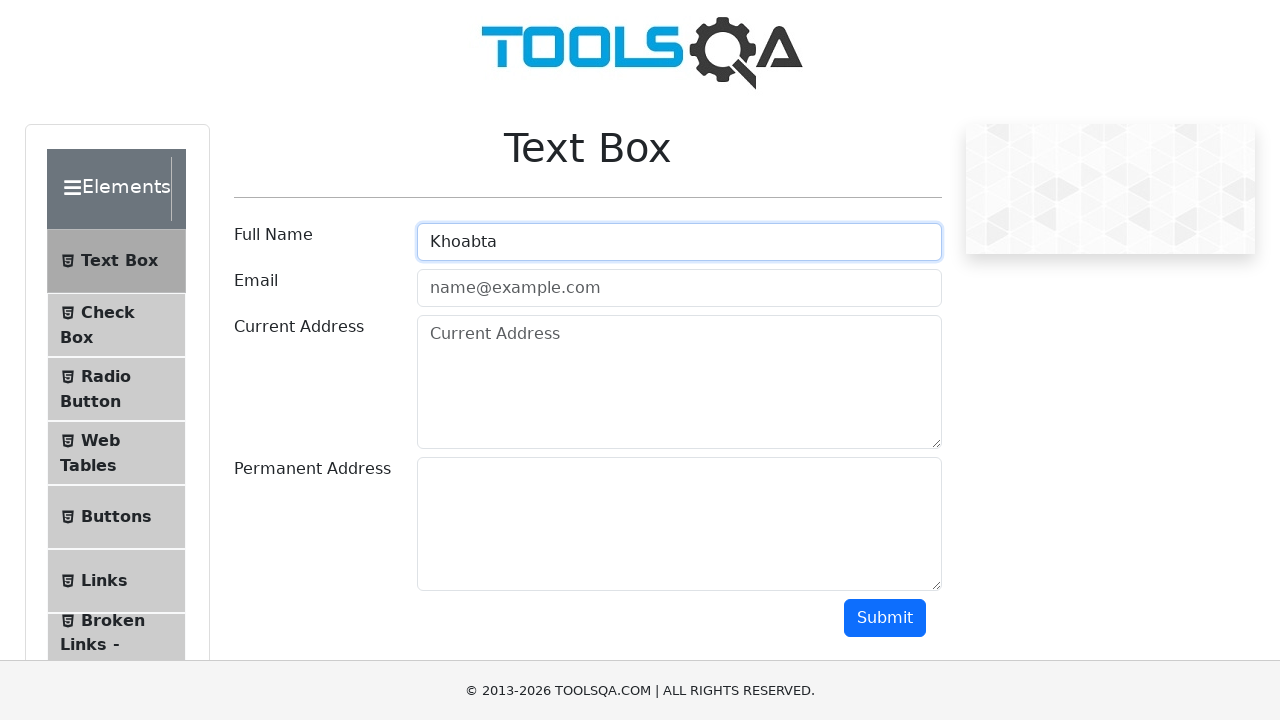

Filled email field with 'khoa@gmail.com' on input[type='email']
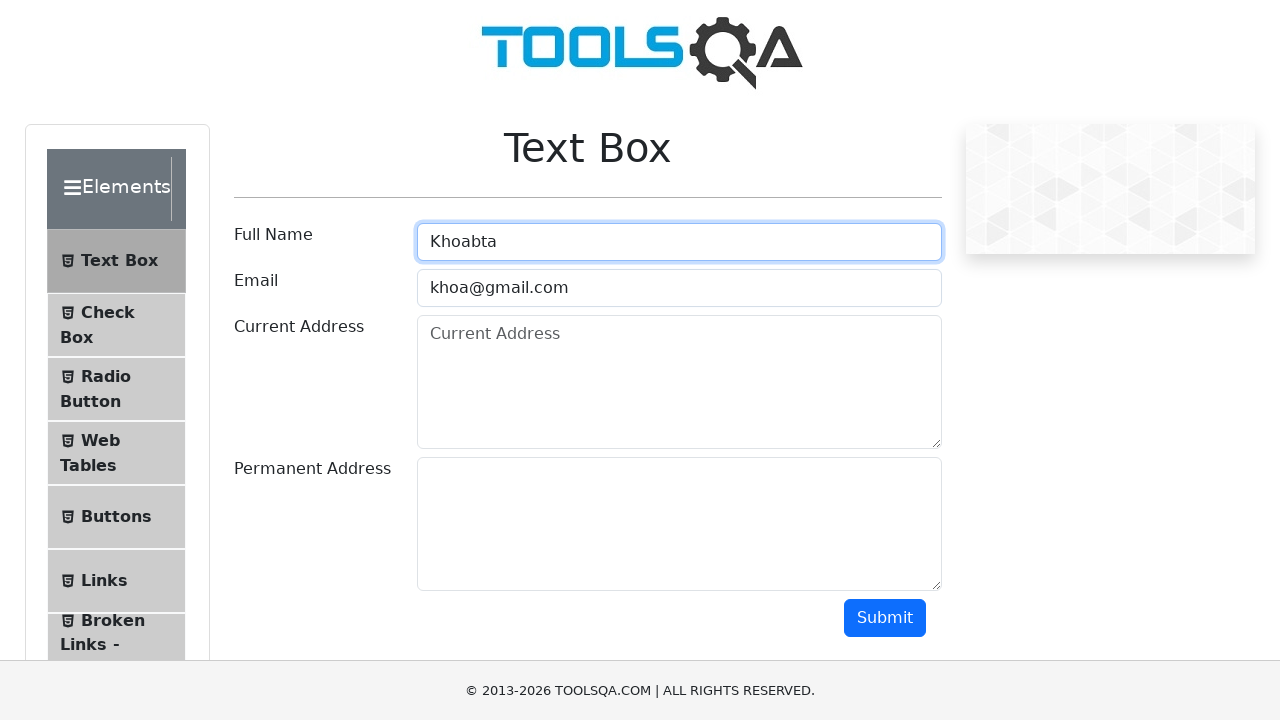

Filled current address field with 'HCMC' on #currentAddress
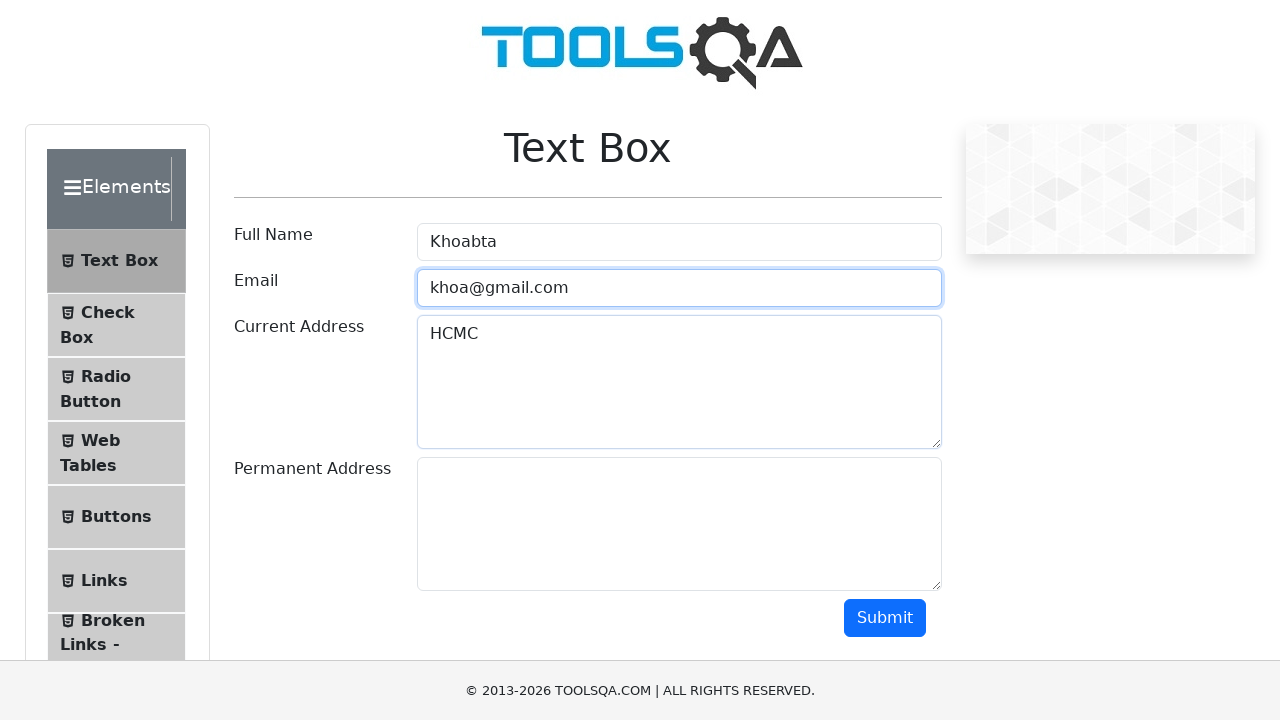

Filled permanent address field with 'HCMC' on #permanentAddress
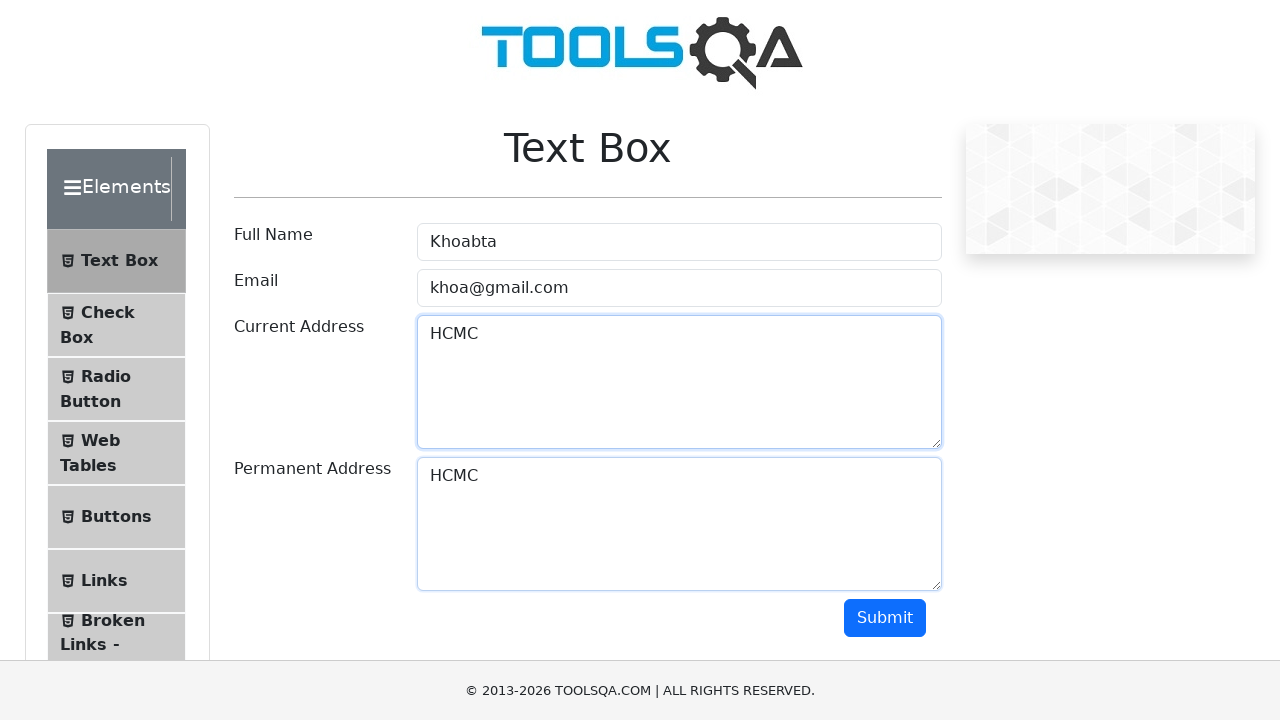

Clicked submit button to submit the form at (885, 618) on #submit
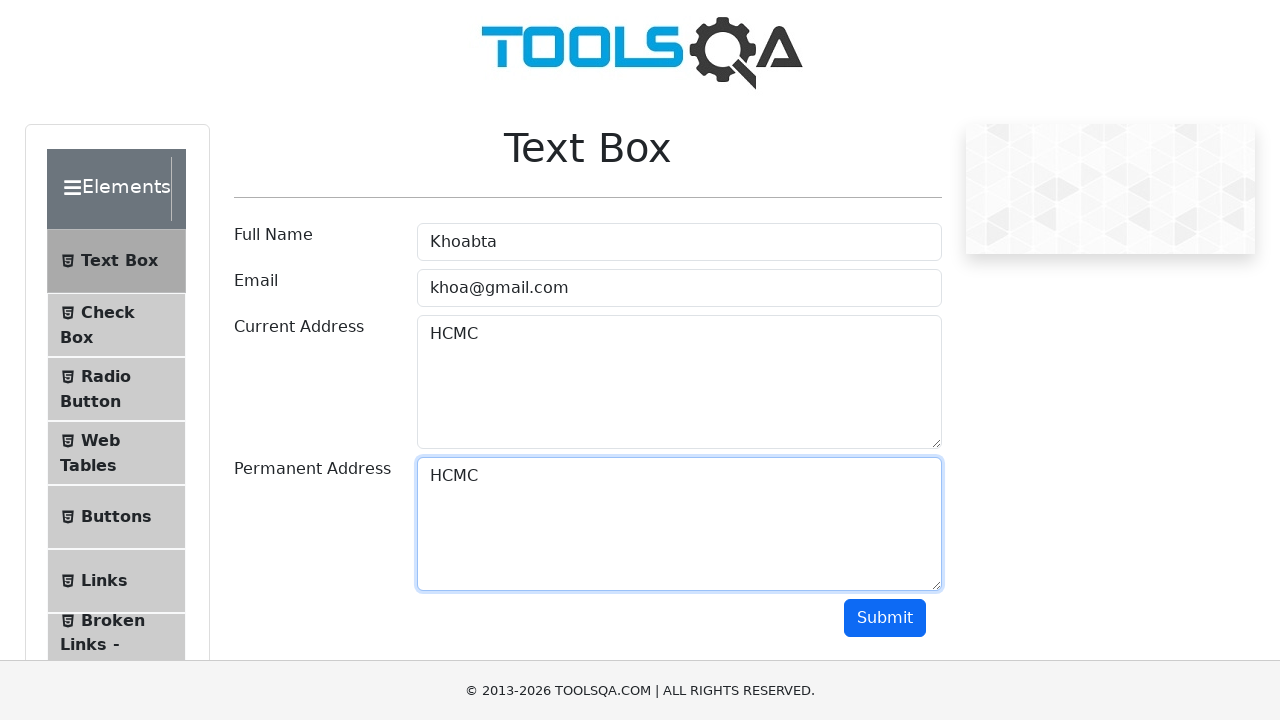

Form submission result appeared with email field displayed
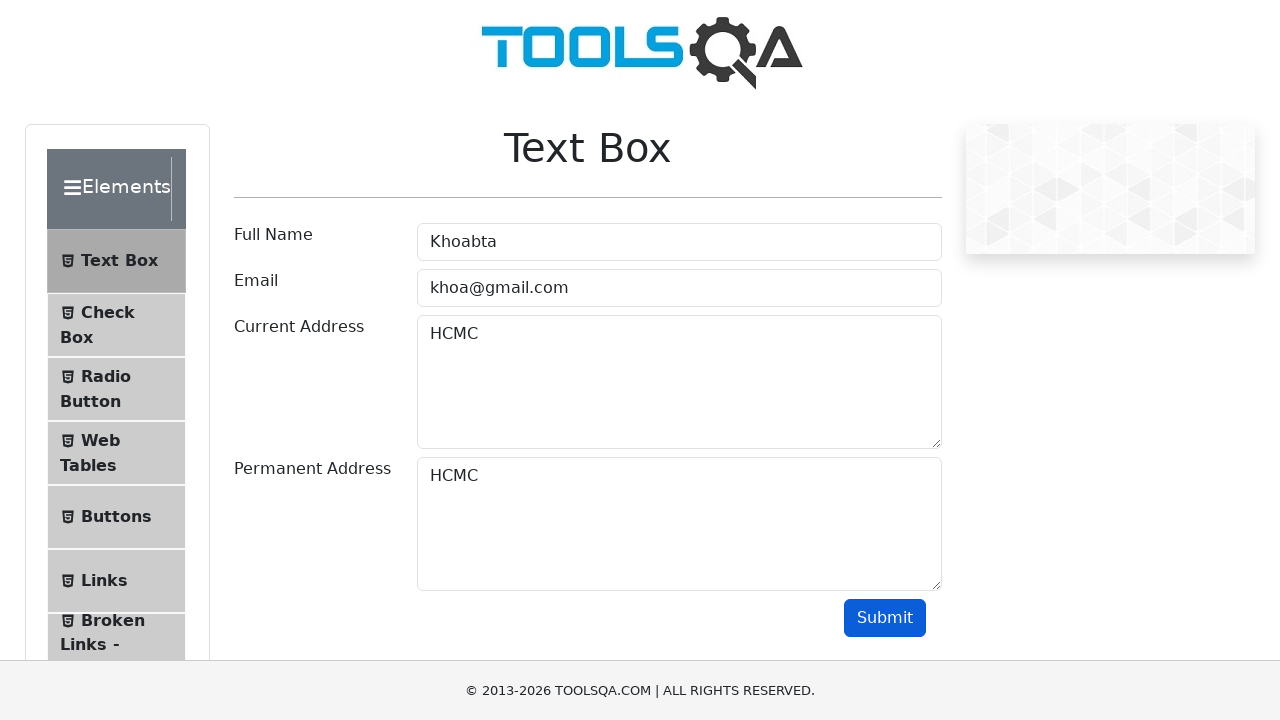

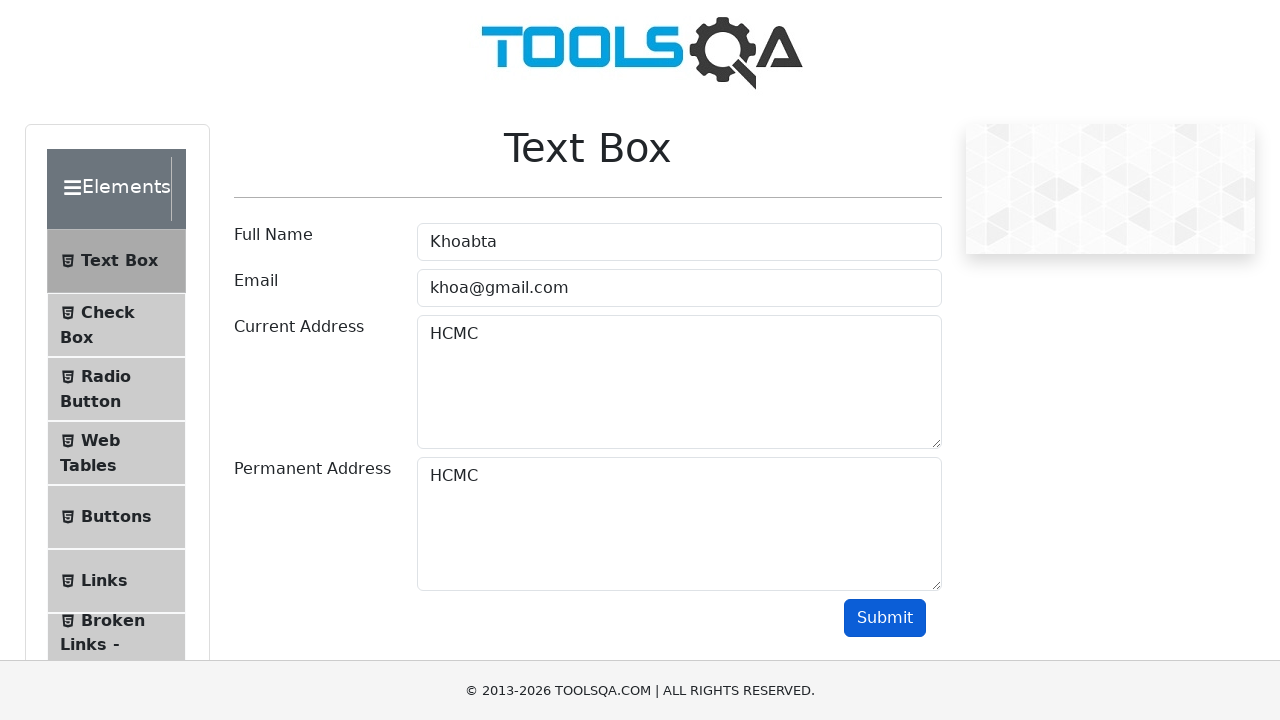